Tests radio button and checkbox selection on a Selenium practice form by clicking on sex/gender radio button and profession checkboxes

Starting URL: https://www.techlistic.com/p/selenium-practice-form.html

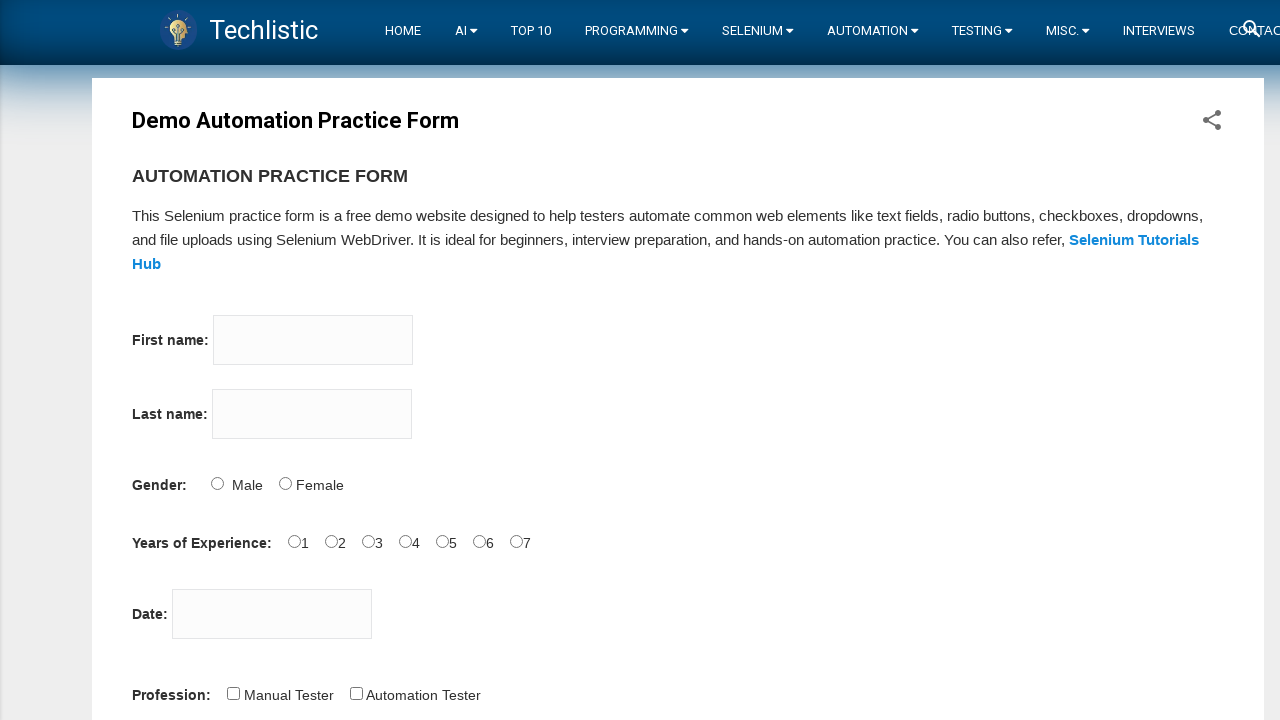

Clicked sex/gender radio button at (217, 483) on input[name='sex']
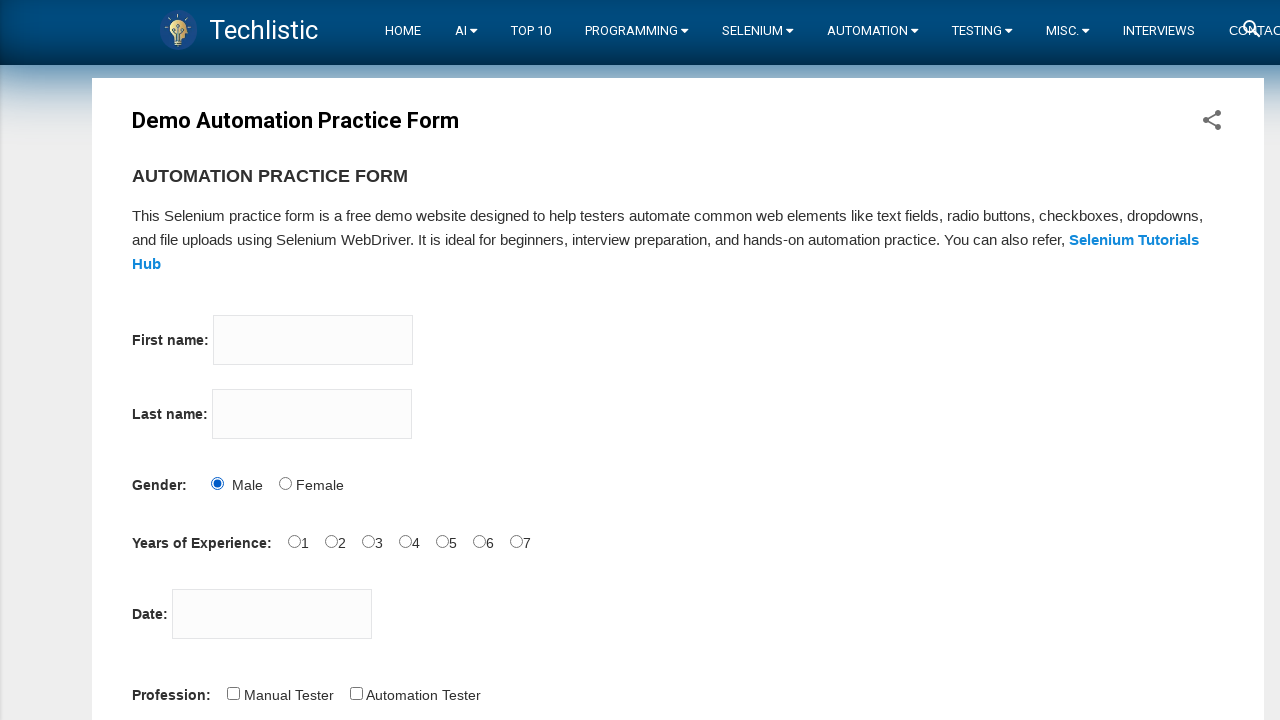

Waited 1 second for interaction
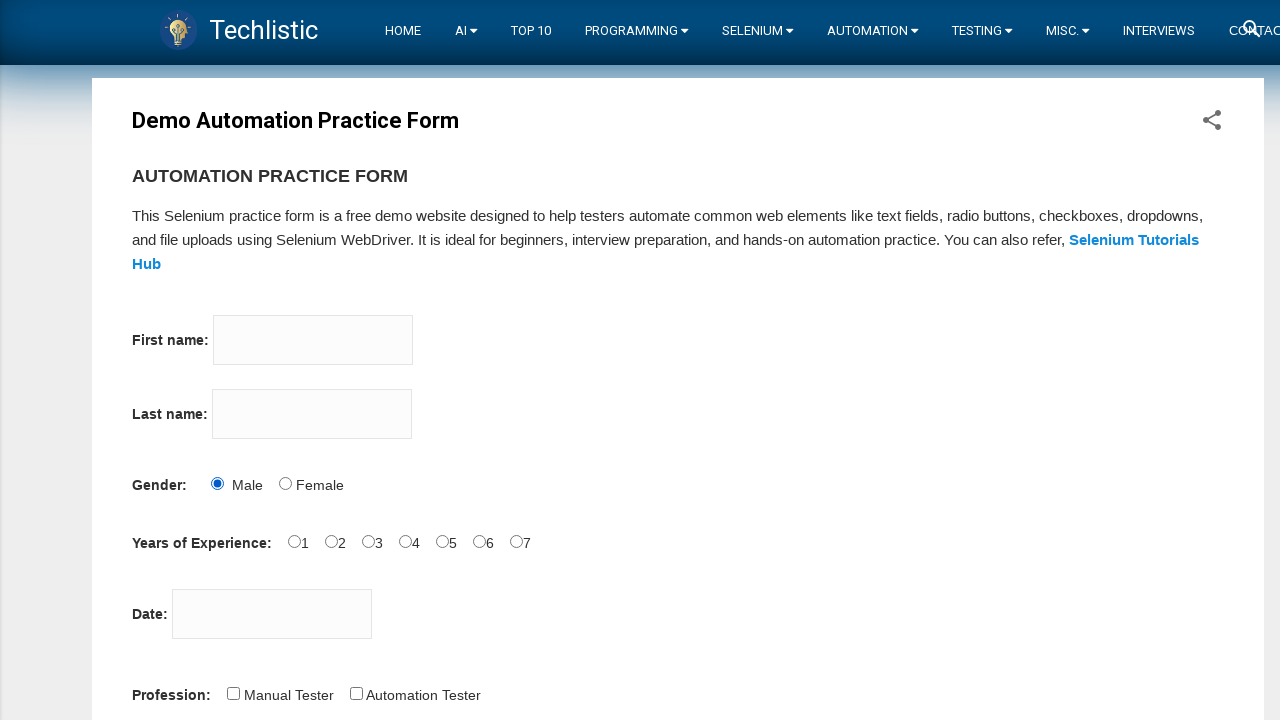

Clicked Manual Tester checkbox at (233, 693) on #profession-0
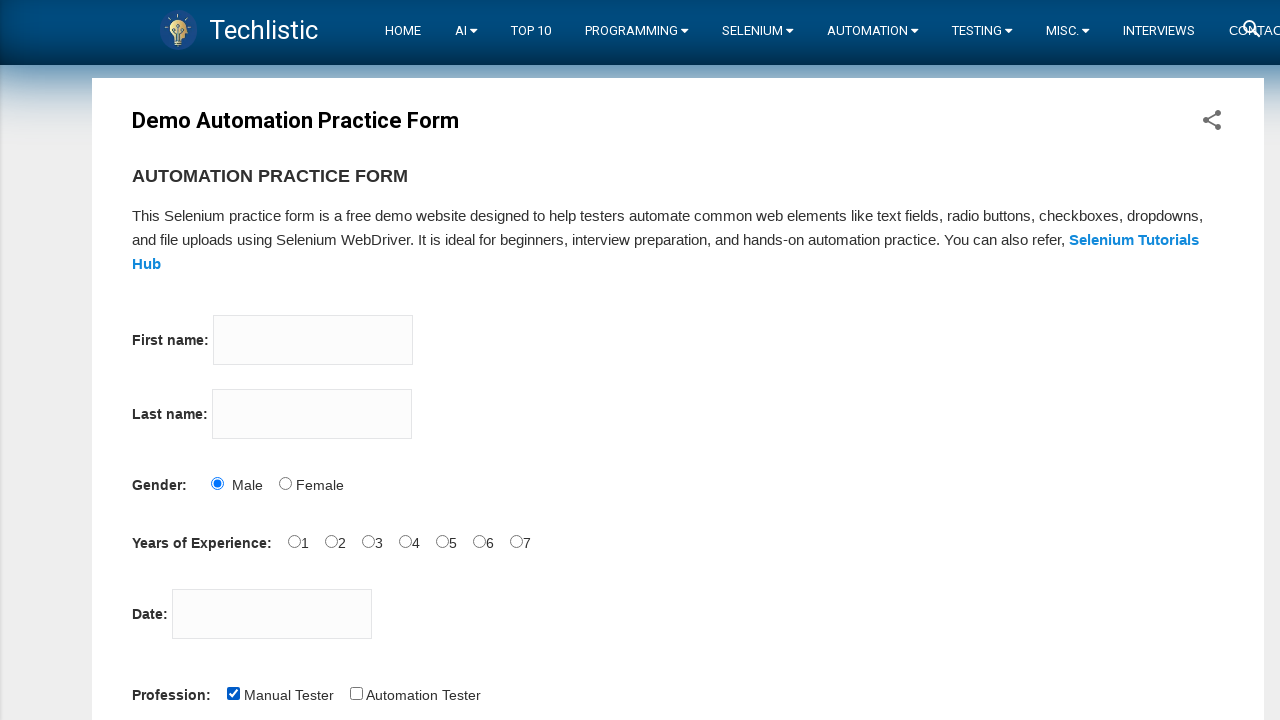

Clicked Automation Tester checkbox at (356, 693) on #profession-1
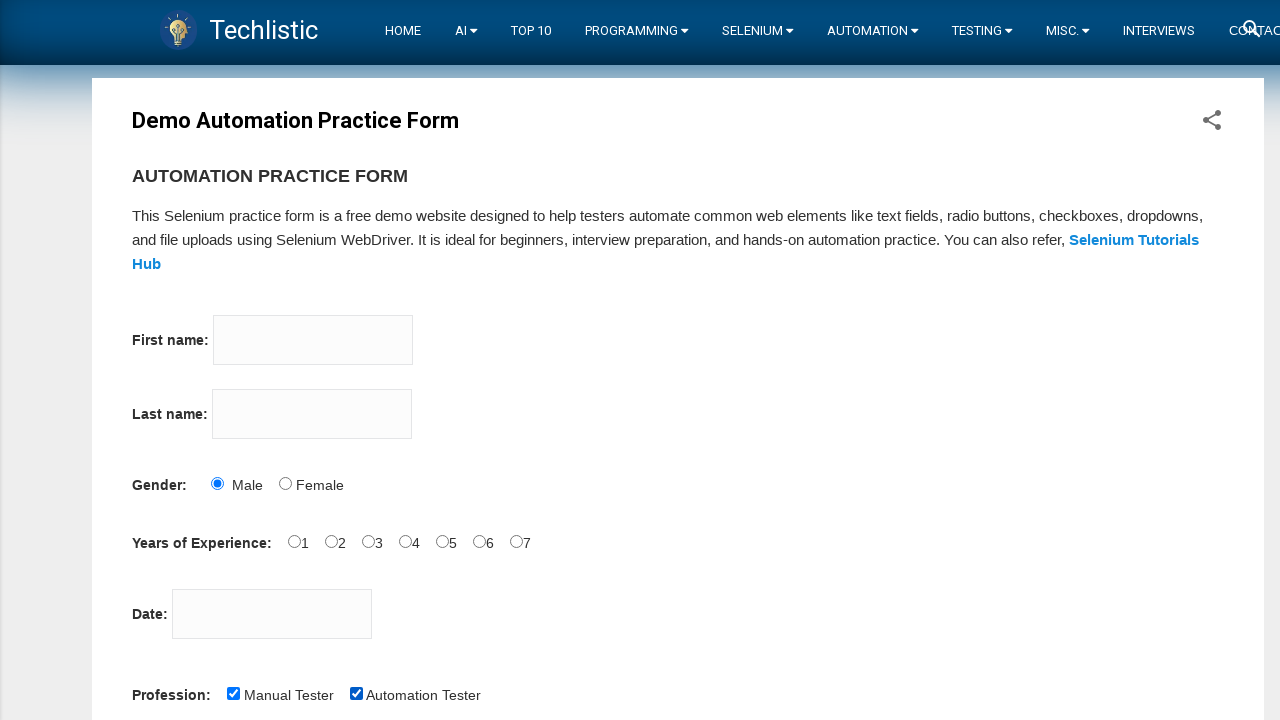

Verified Manual Tester checkbox is selected
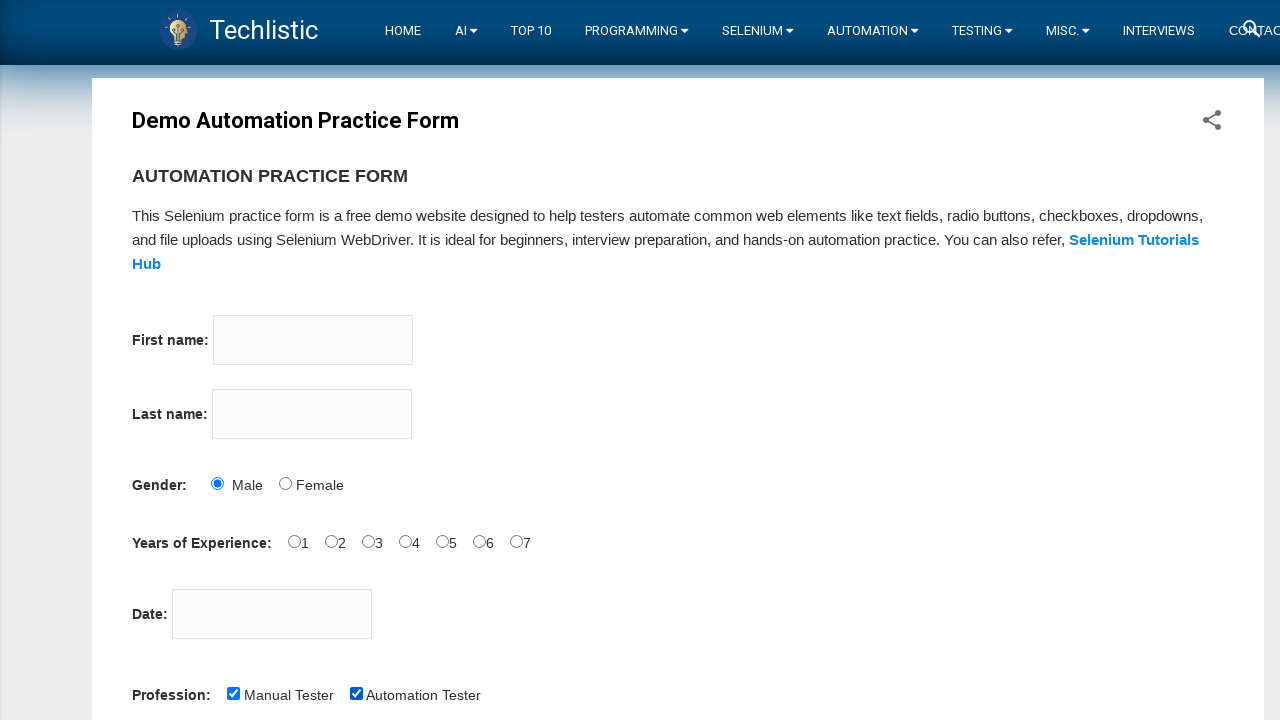

Verified Automation Tester checkbox is selected
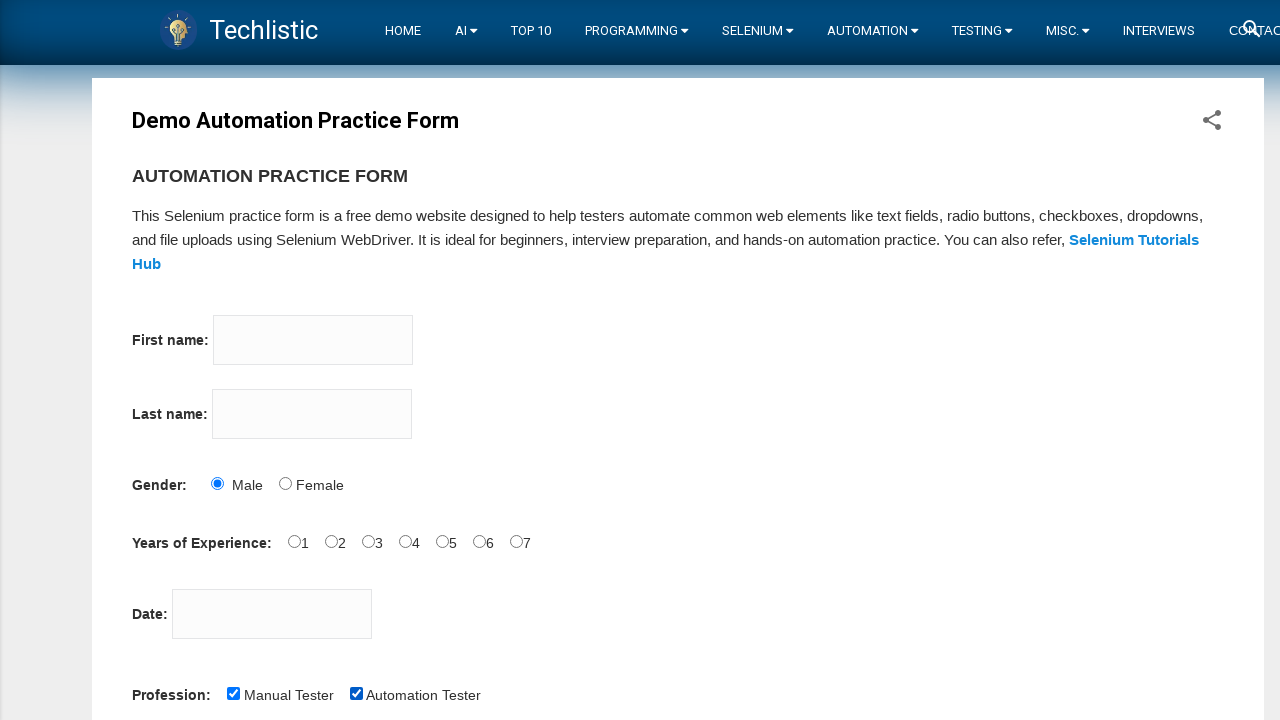

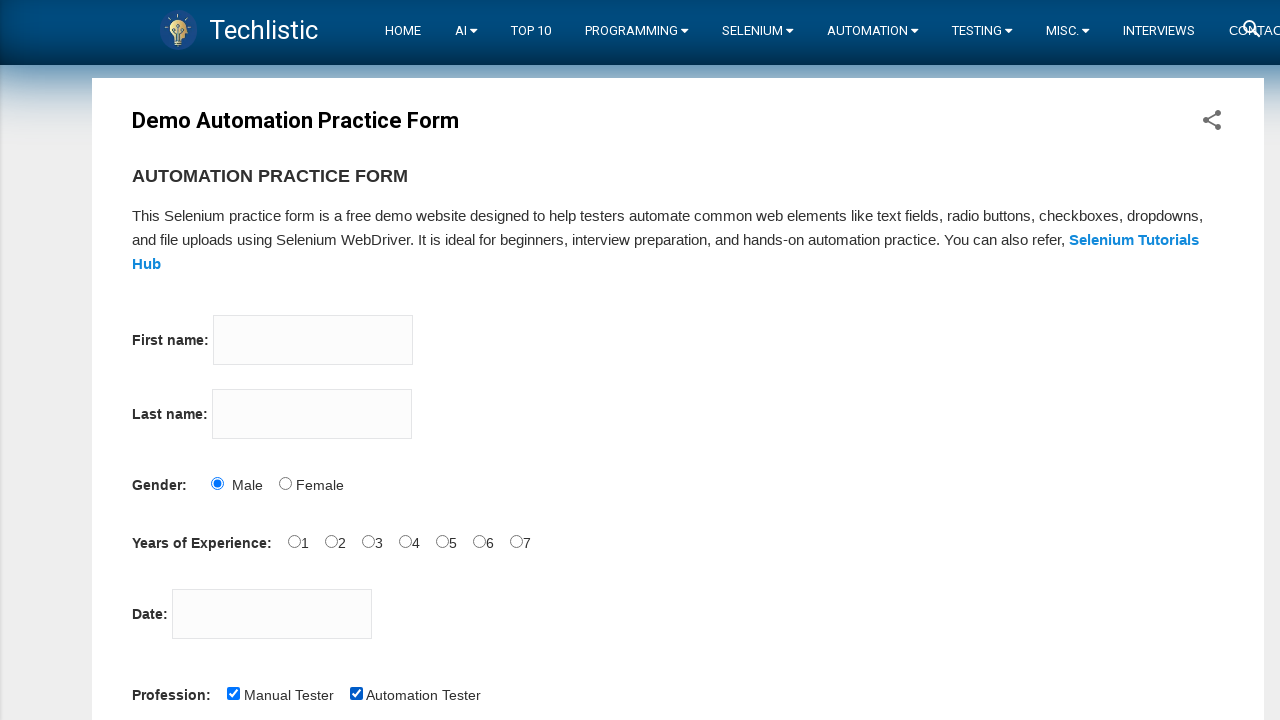